Tests login form validation by attempting to log in with an incorrect username and verifying the error message

Starting URL: http://the-internet.herokuapp.com/login

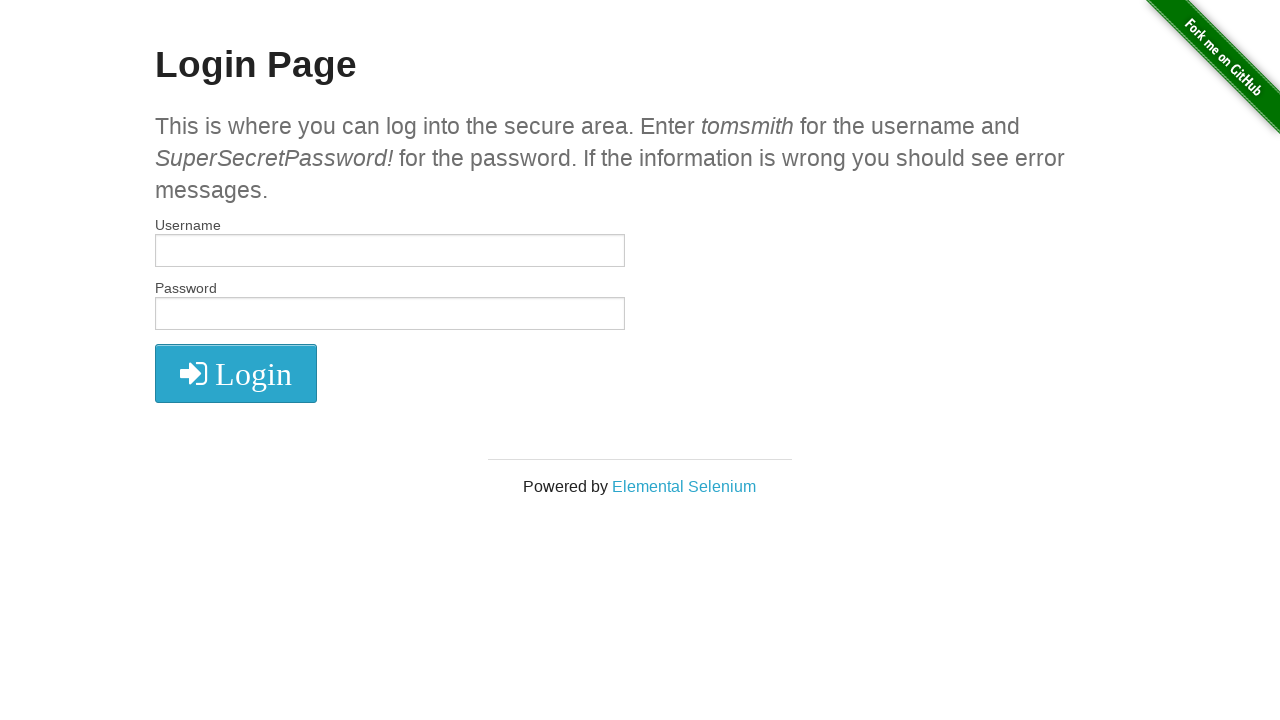

Filled username field with incorrect username 'incorrectUsername' on #username
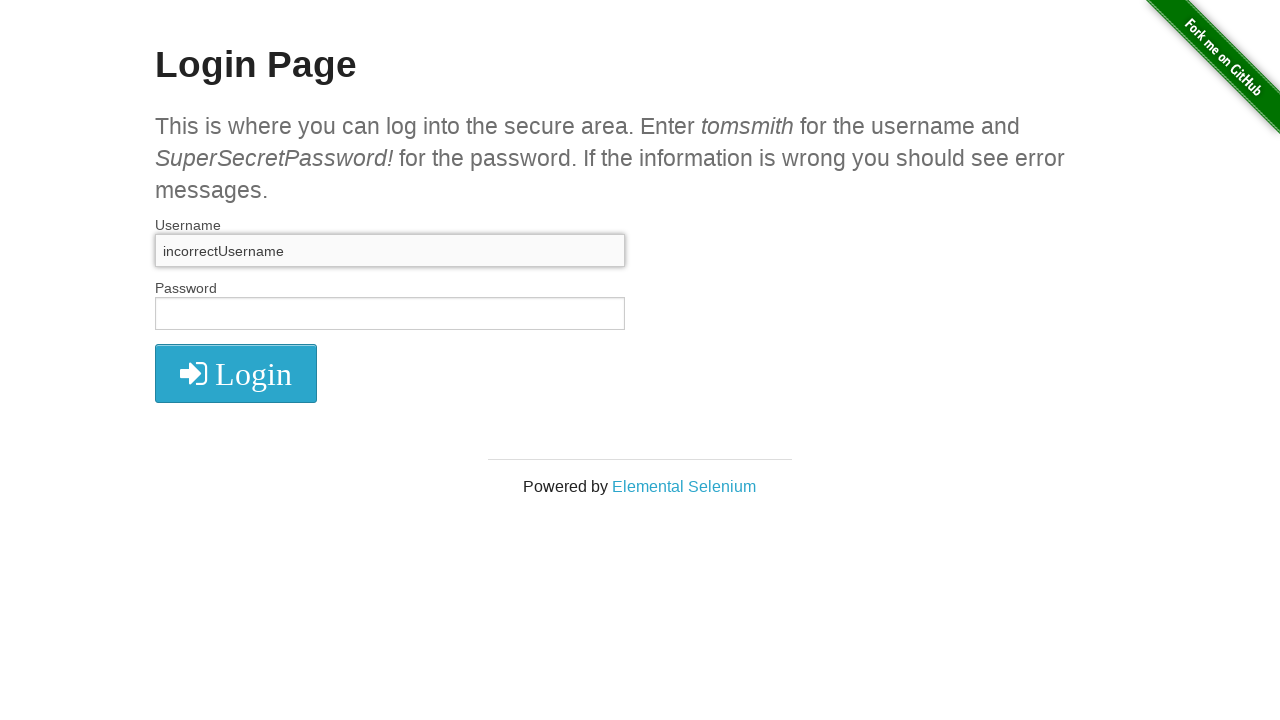

Filled password field with correct password on input[name='password']
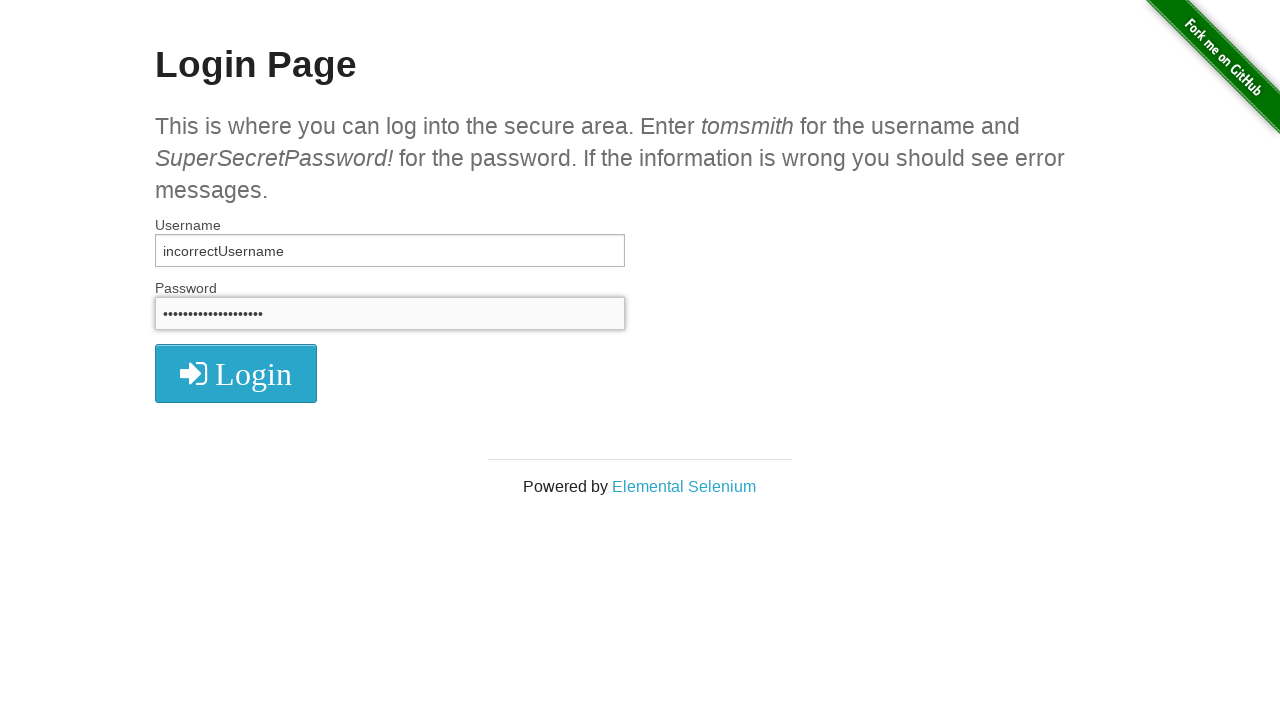

Clicked login button at (236, 373) on button
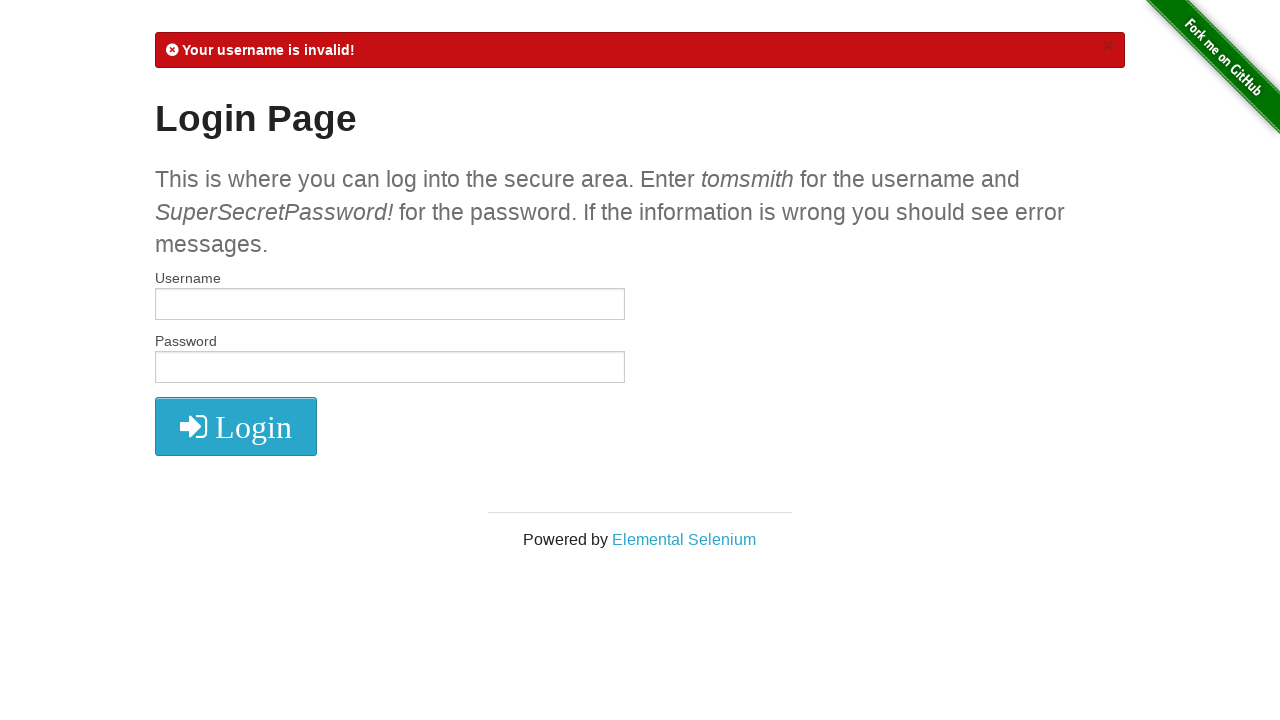

Error message element loaded
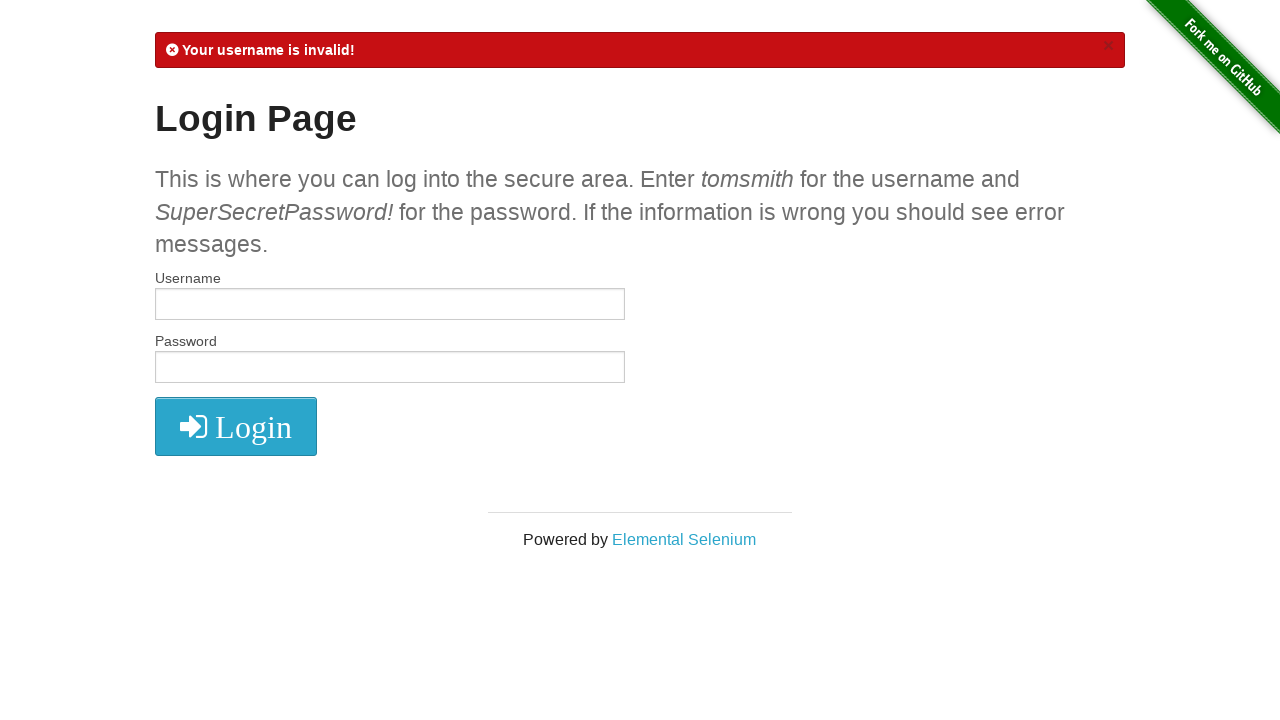

Retrieved error message text content
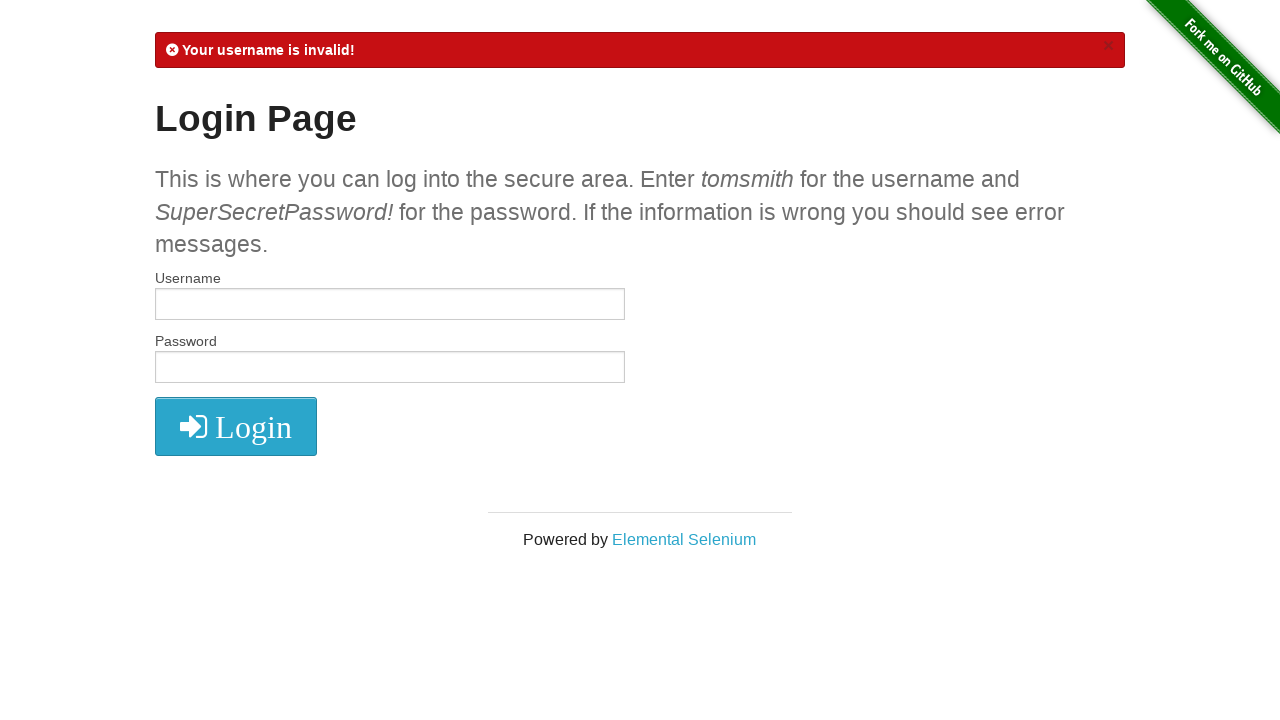

Verified error message contains 'Your username is invalid!'
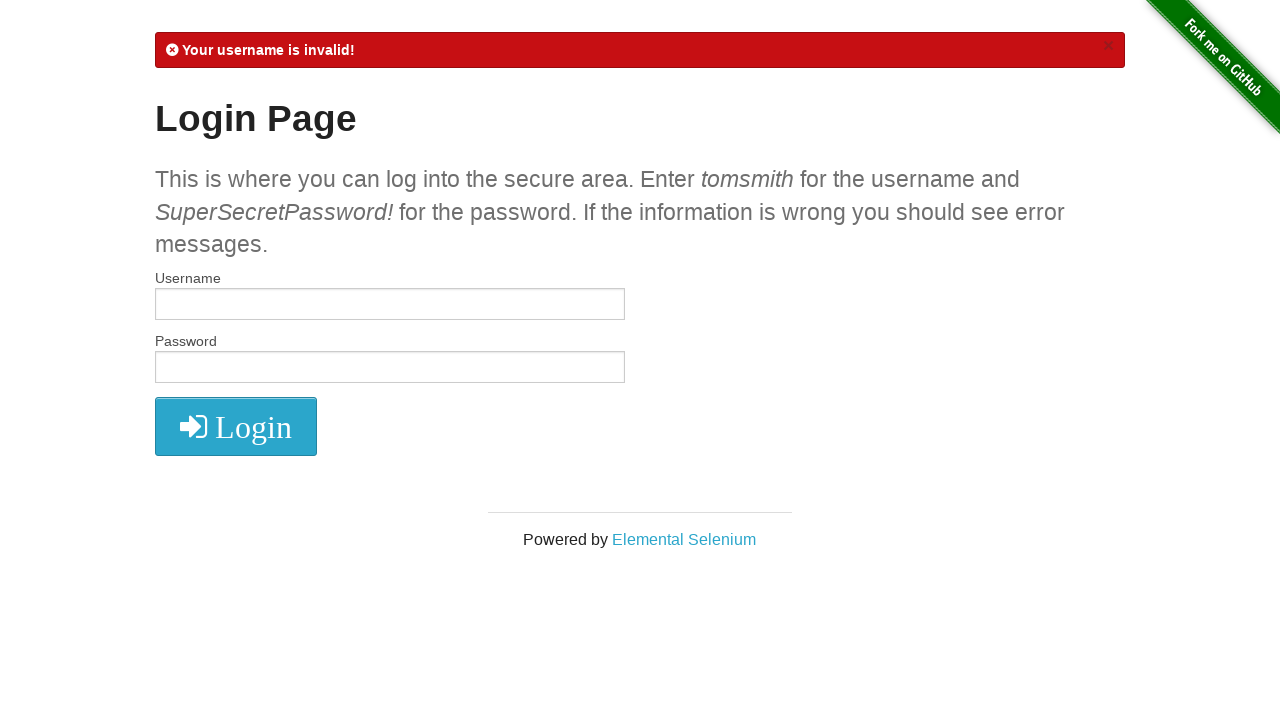

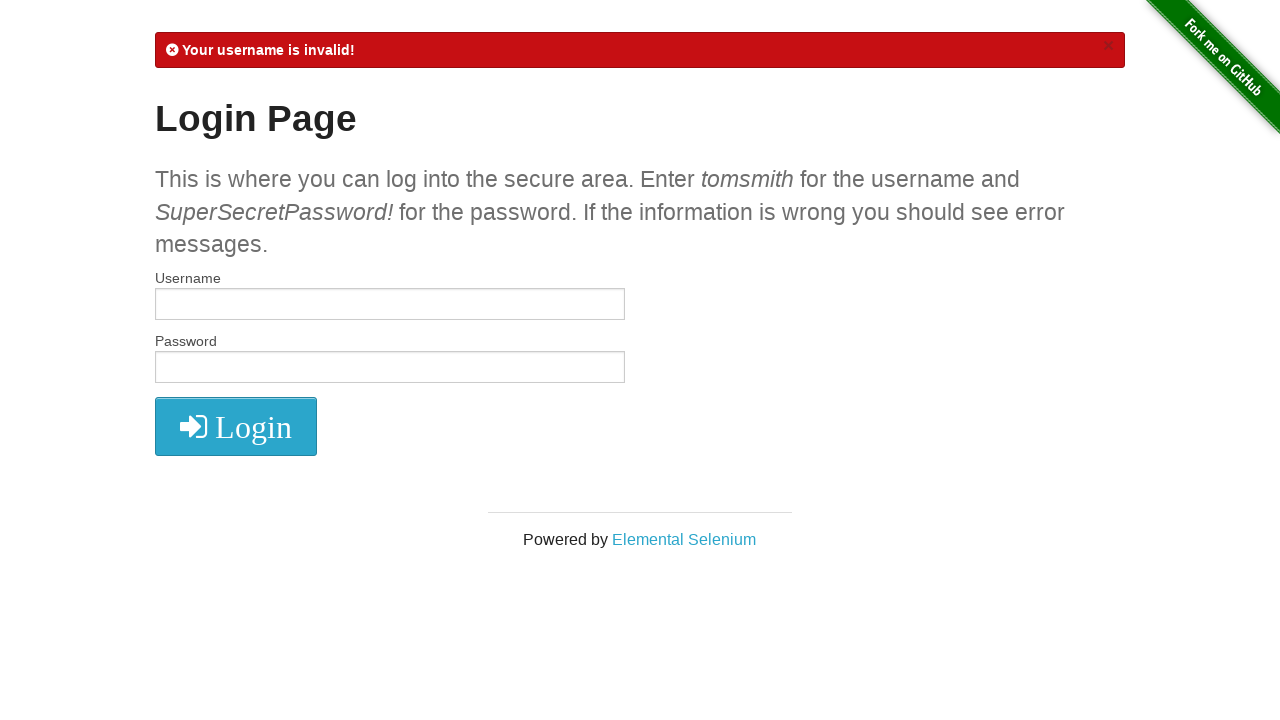